Tests the train search functionality on erail.in by entering source and destination stations (Tambaram to Salem Jn), unchecking the sort by date option, and waiting for the train list table to load.

Starting URL: https://erail.in/

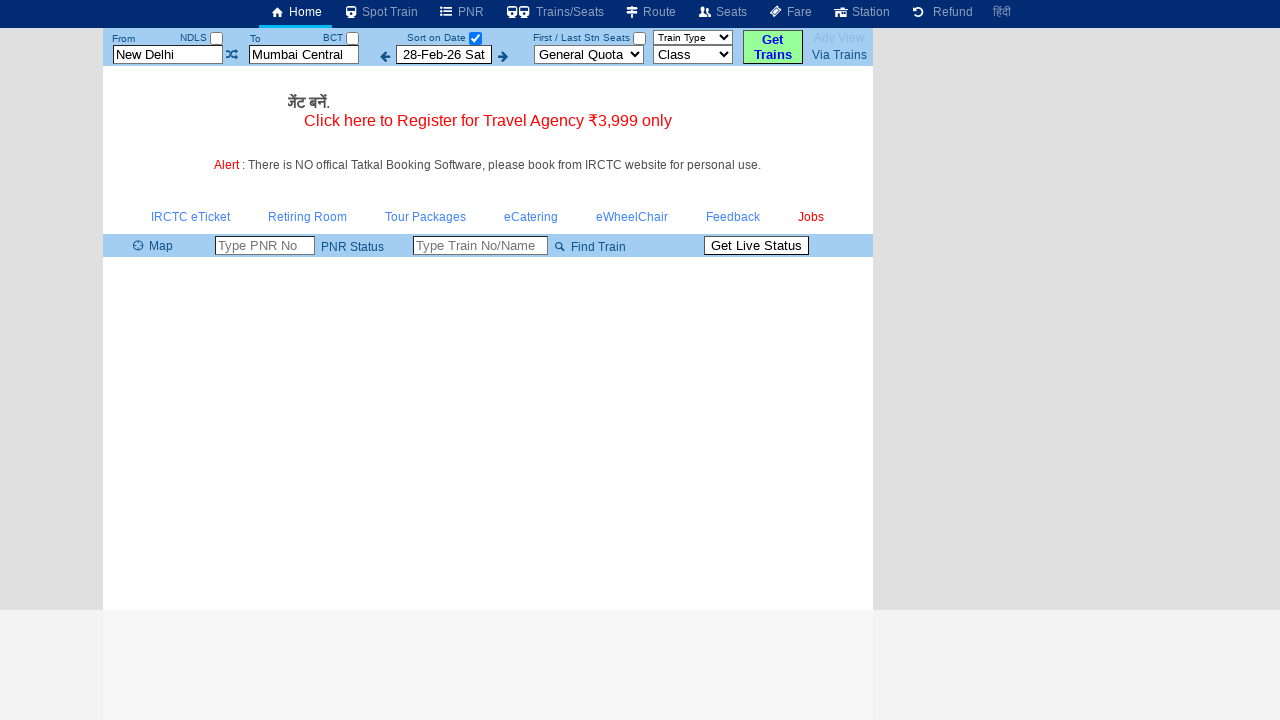

Cleared the 'From Station' field on #txtStationFrom
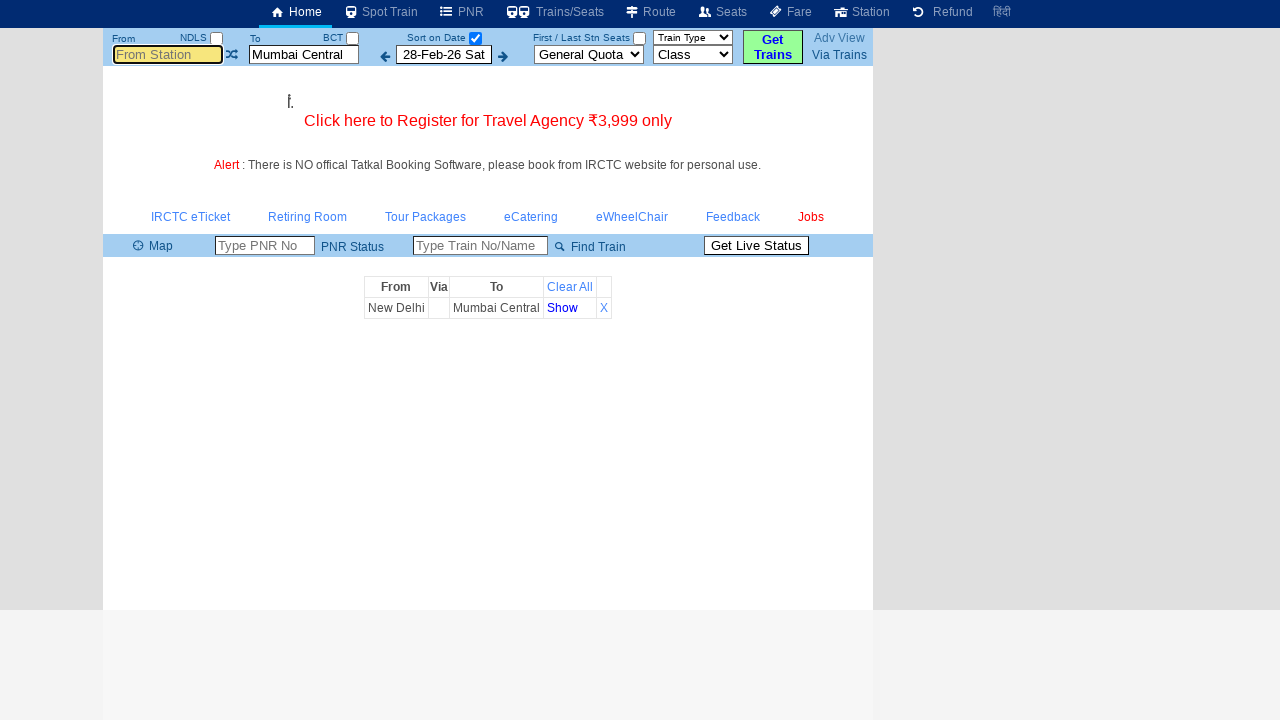

Entered 'Tambaram' as the source station on #txtStationFrom
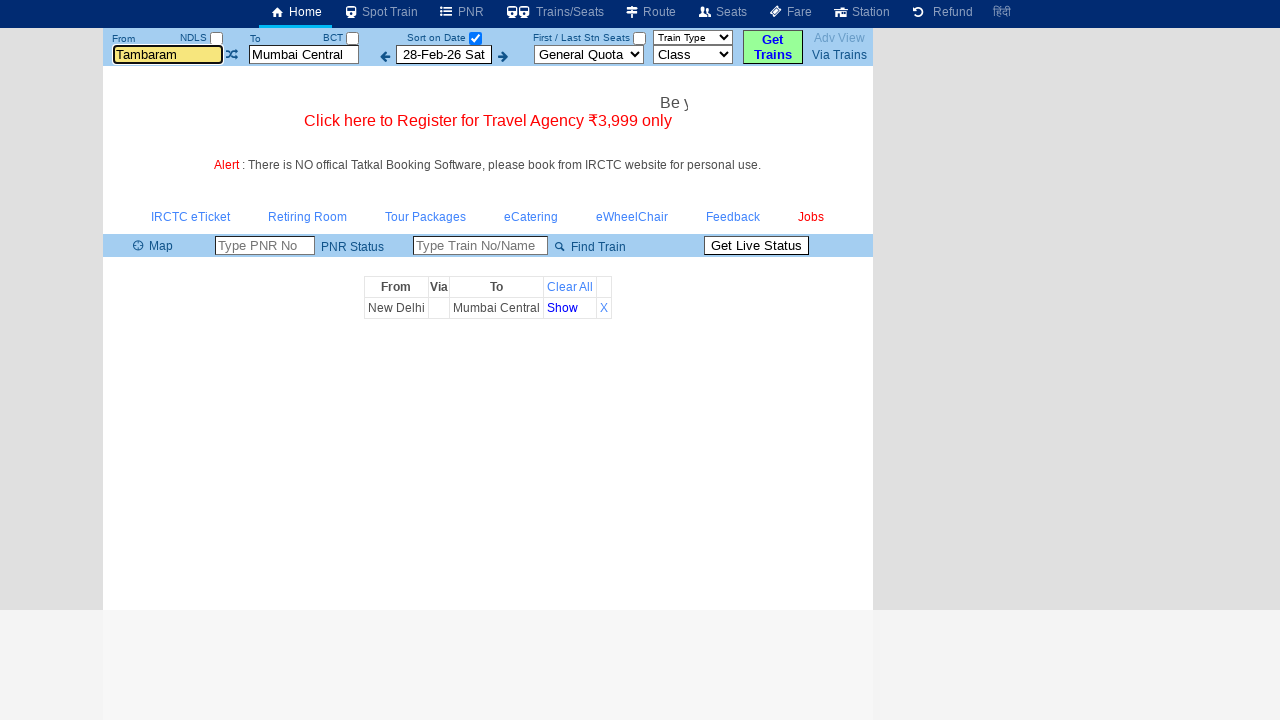

Pressed Tab to move to the next field
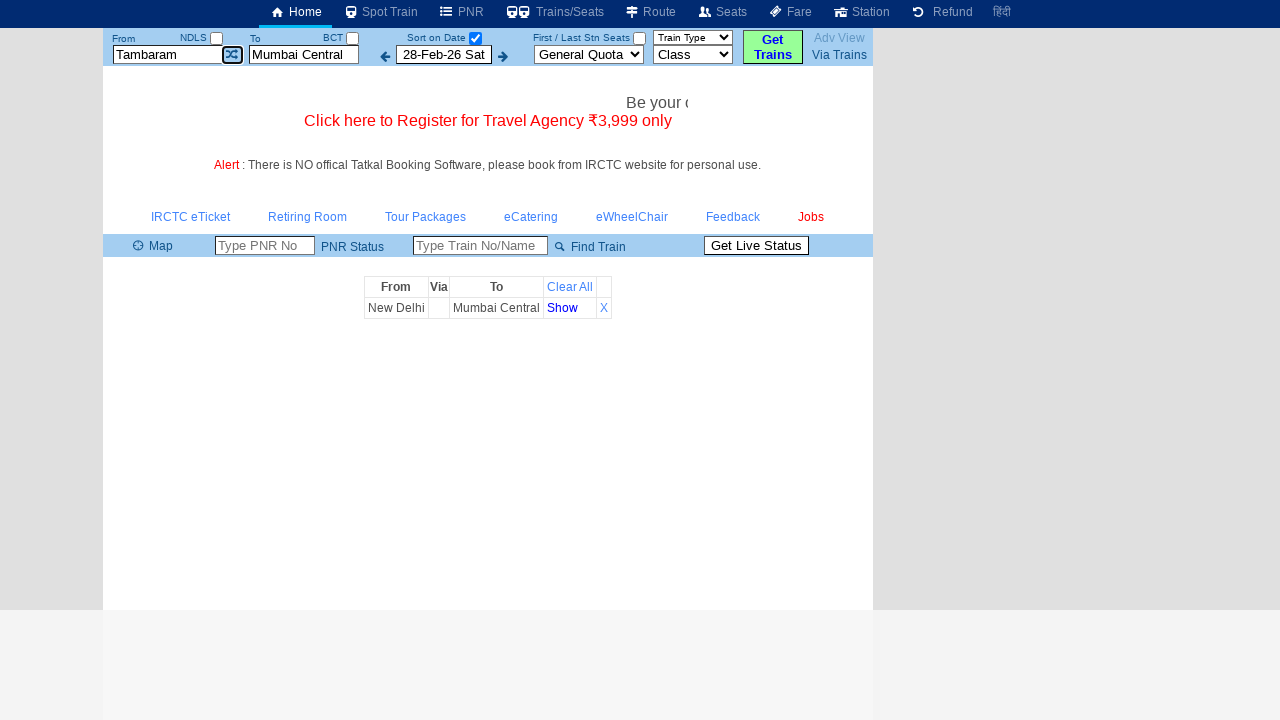

Cleared the 'To Station' field on #txtStationTo
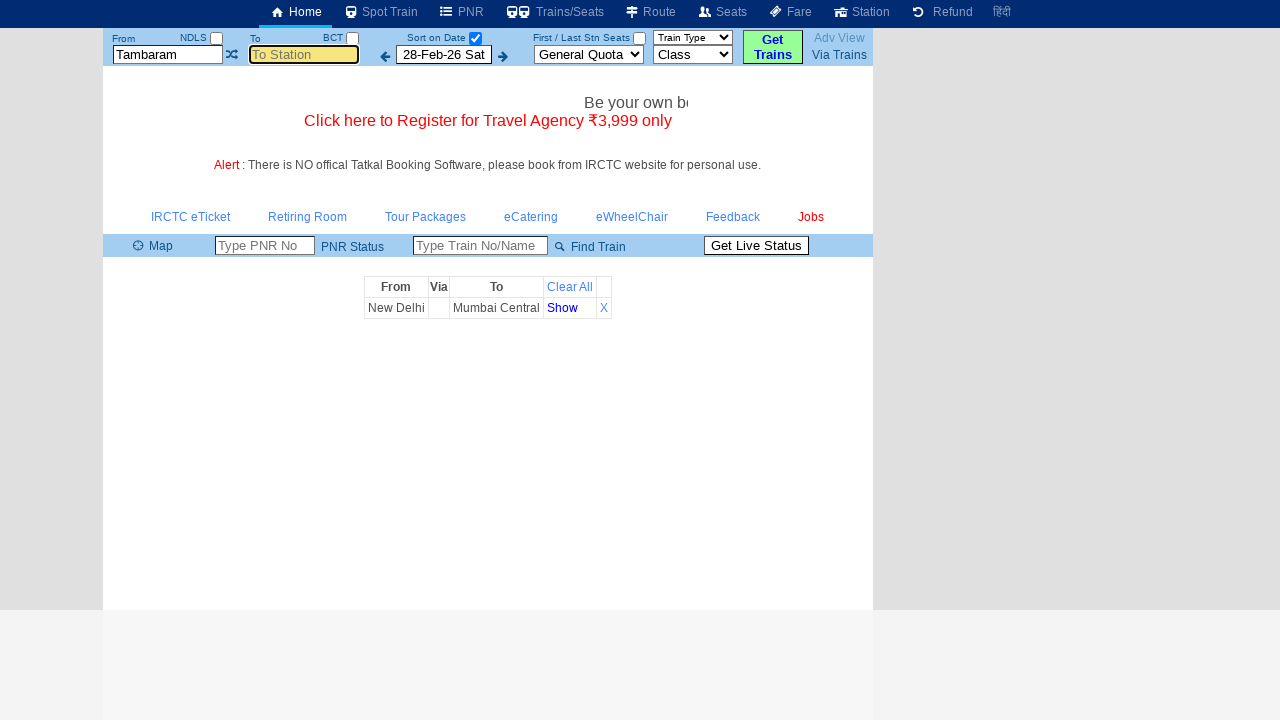

Entered 'Salem Jn' as the destination station on #txtStationTo
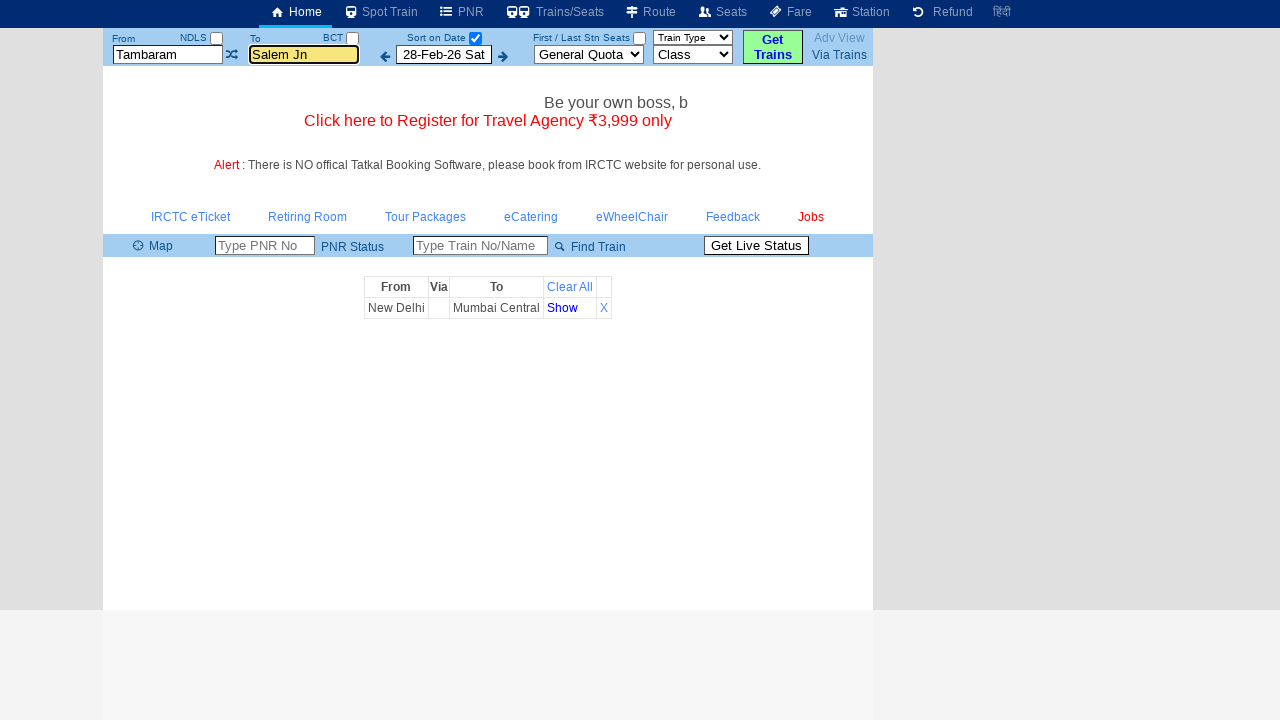

Pressed Tab to confirm destination entry
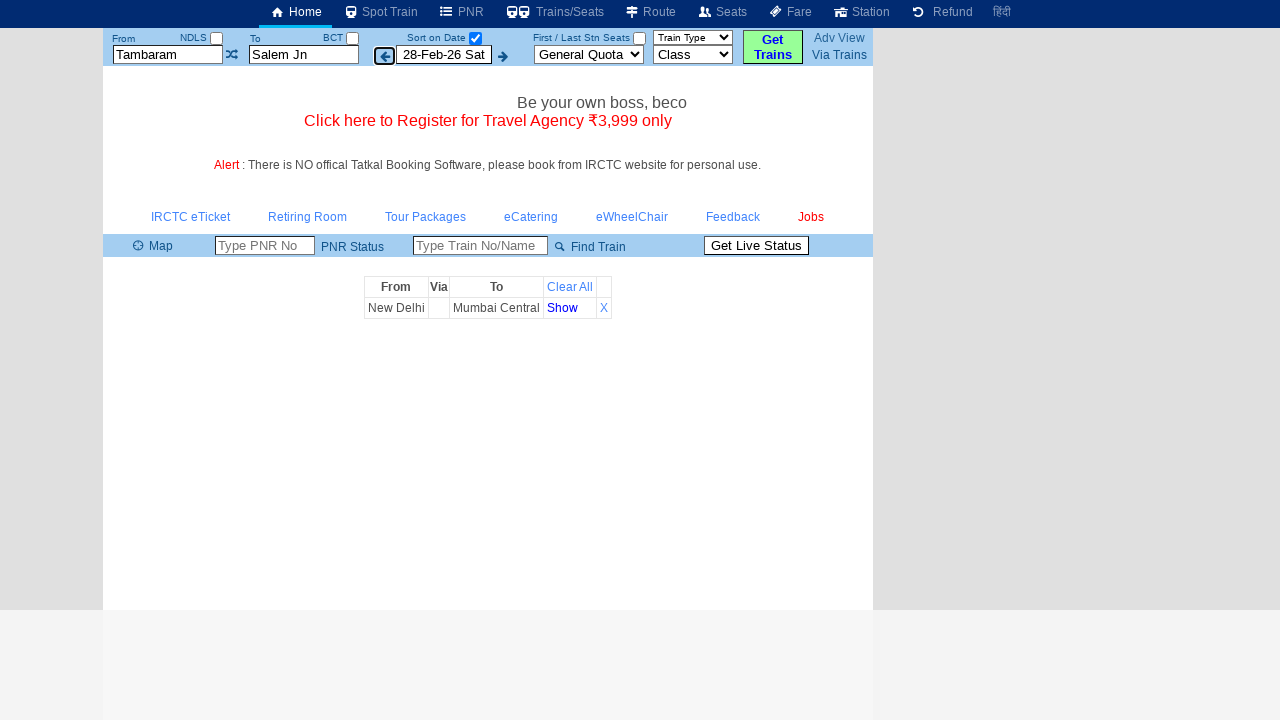

Waited 1 second for autocomplete to settle
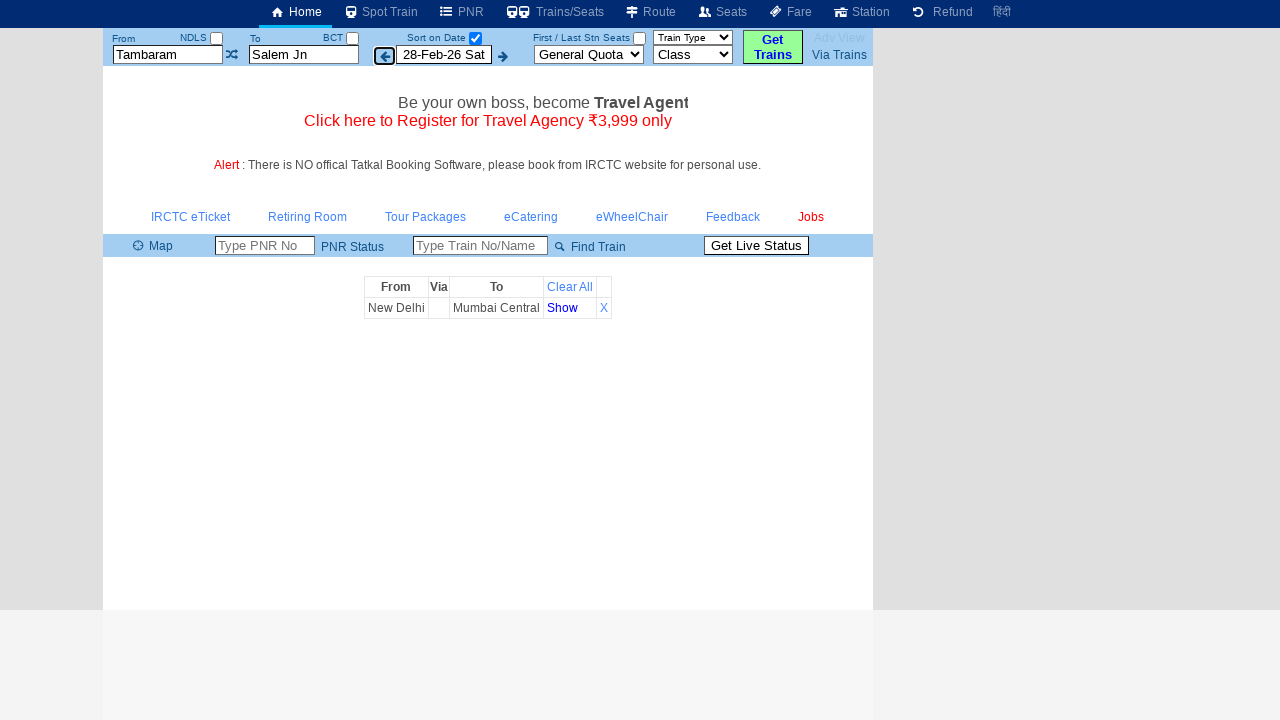

Unchecked the 'Sort on Date' checkbox at (475, 38) on #chkSelectDateOnly
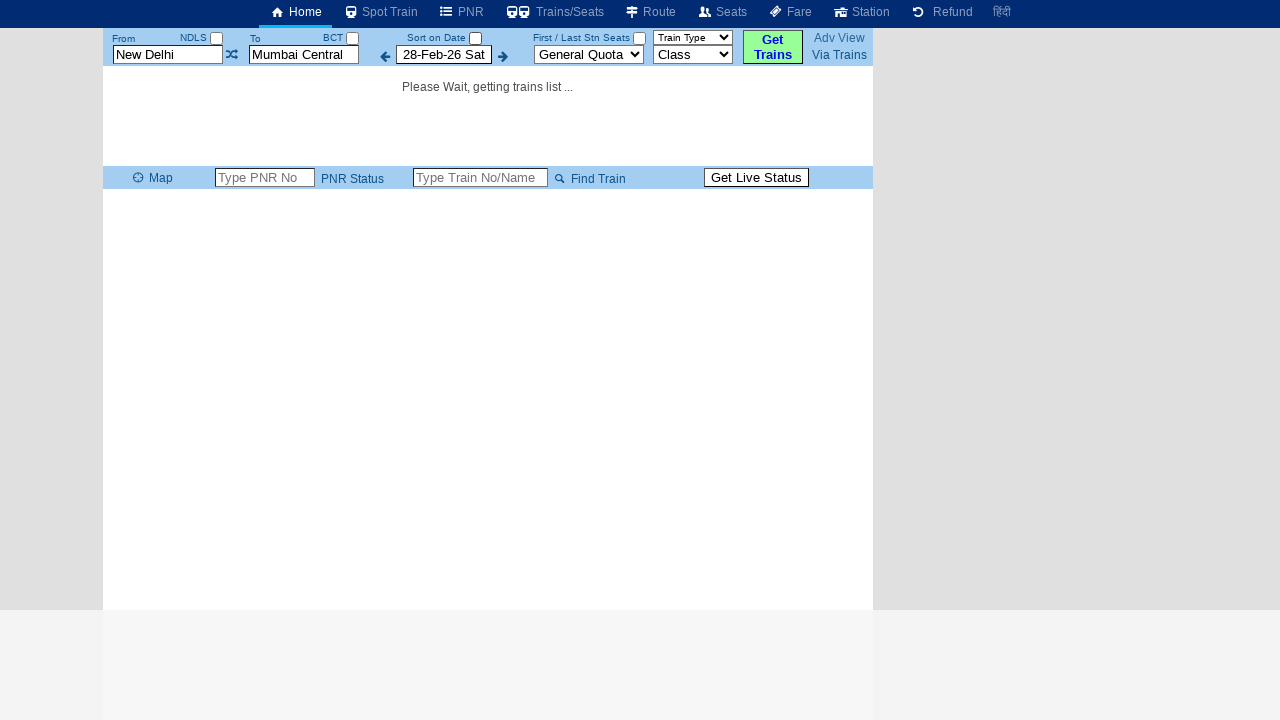

Train list table loaded successfully
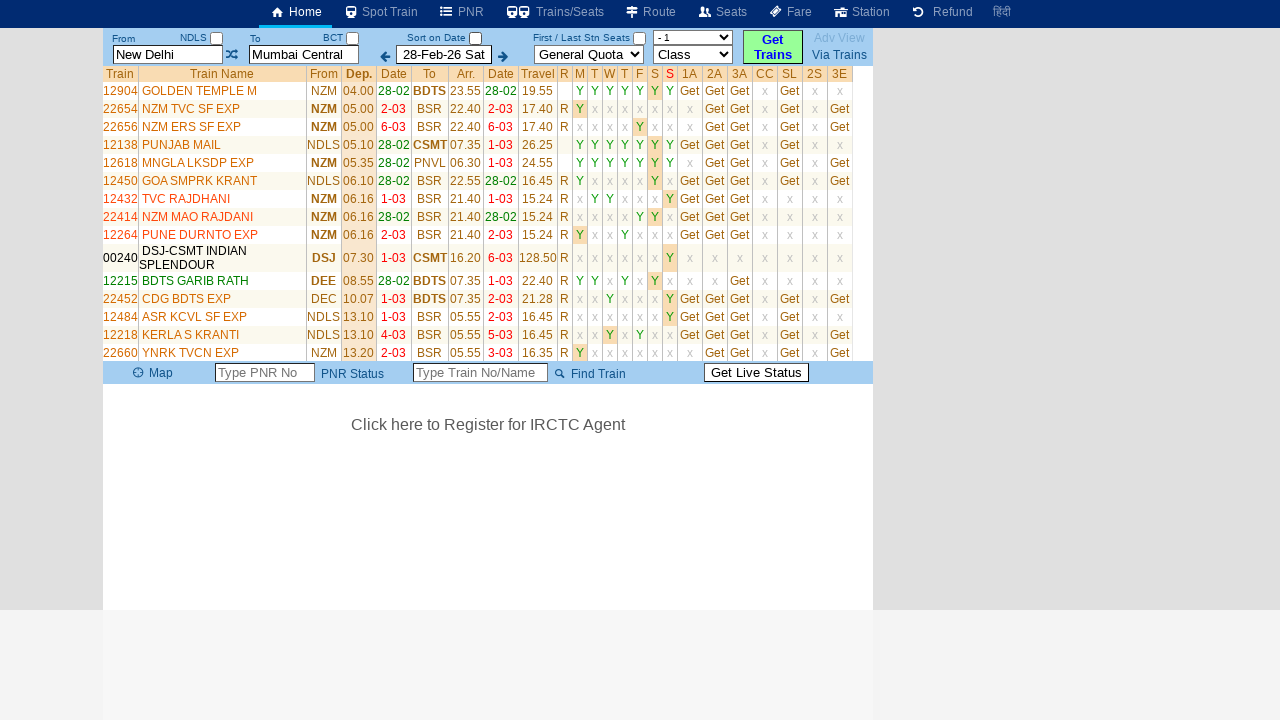

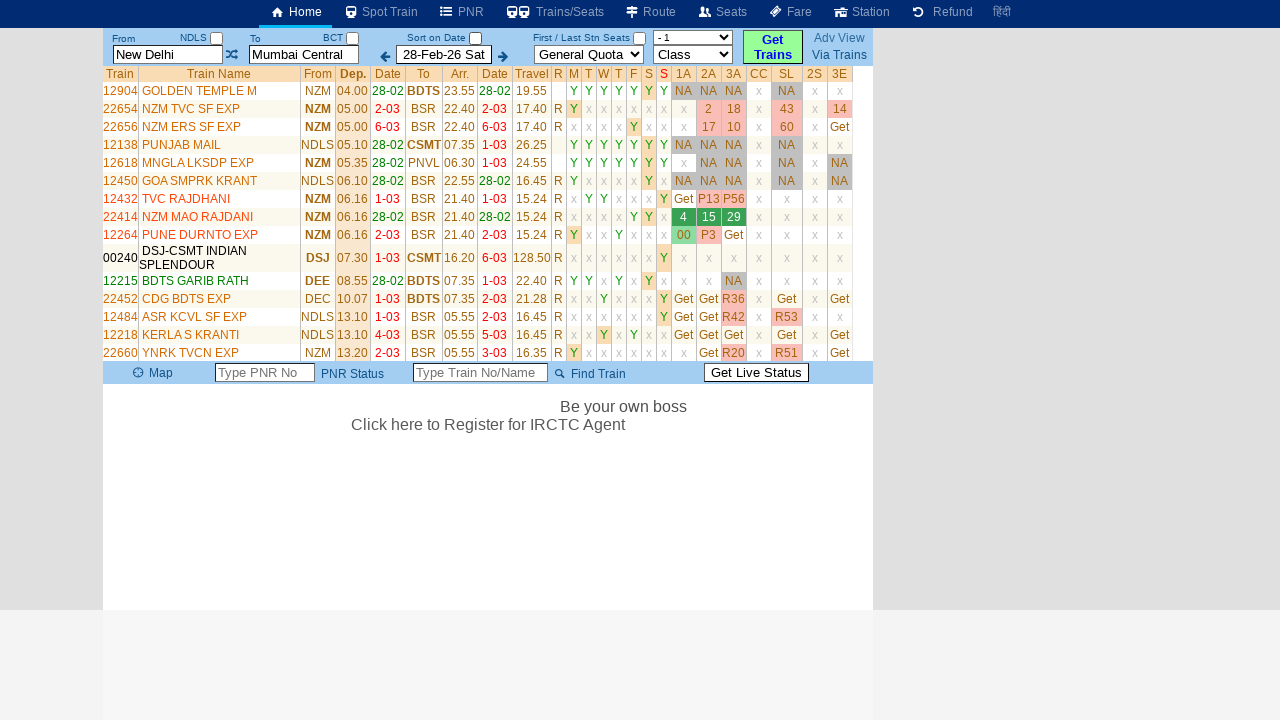